Solves a math problem on the page by calculating a value, entering it into a form, selecting checkboxes and radio buttons, then submitting

Starting URL: http://suninjuly.github.io/math.html

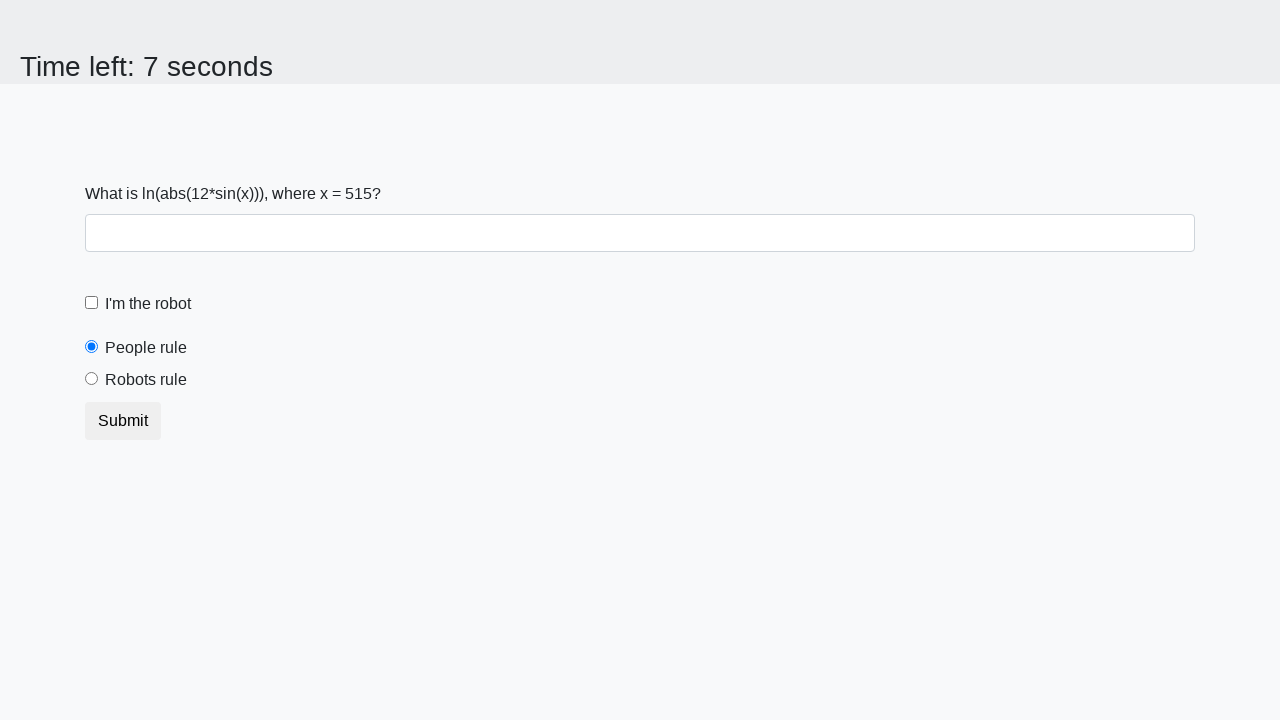

Located the x value element on the page
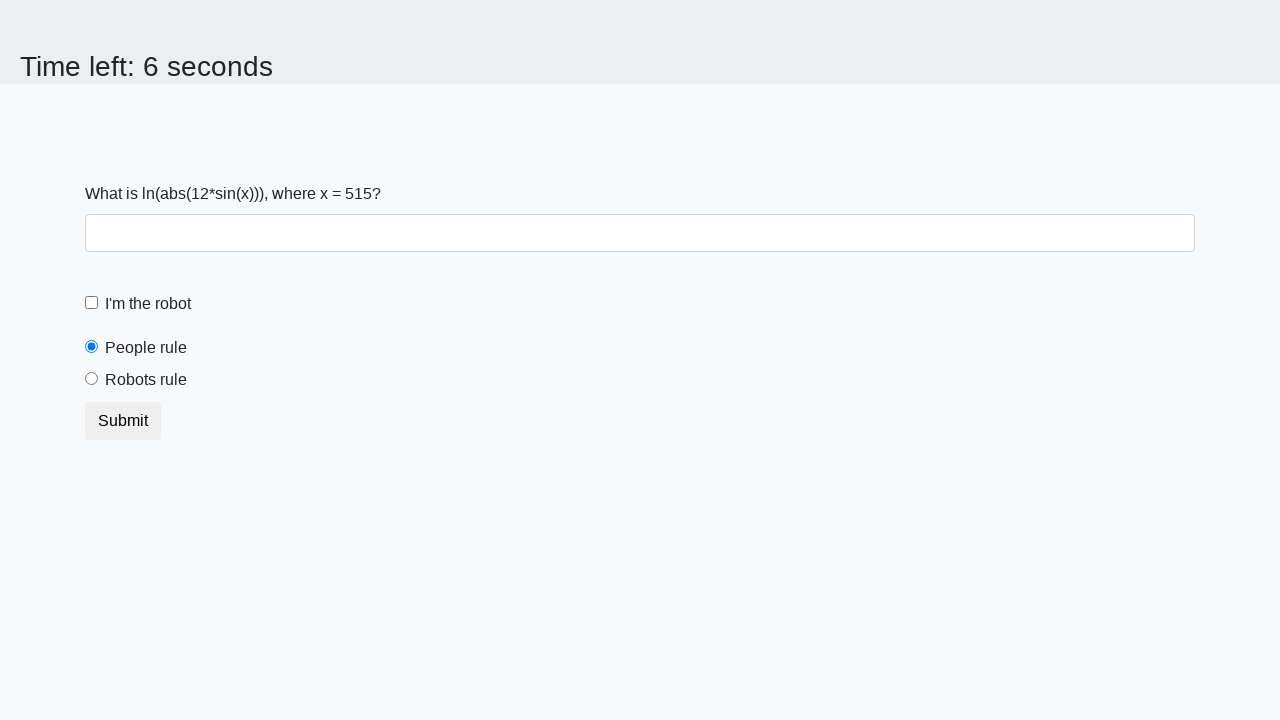

Retrieved x value from the page
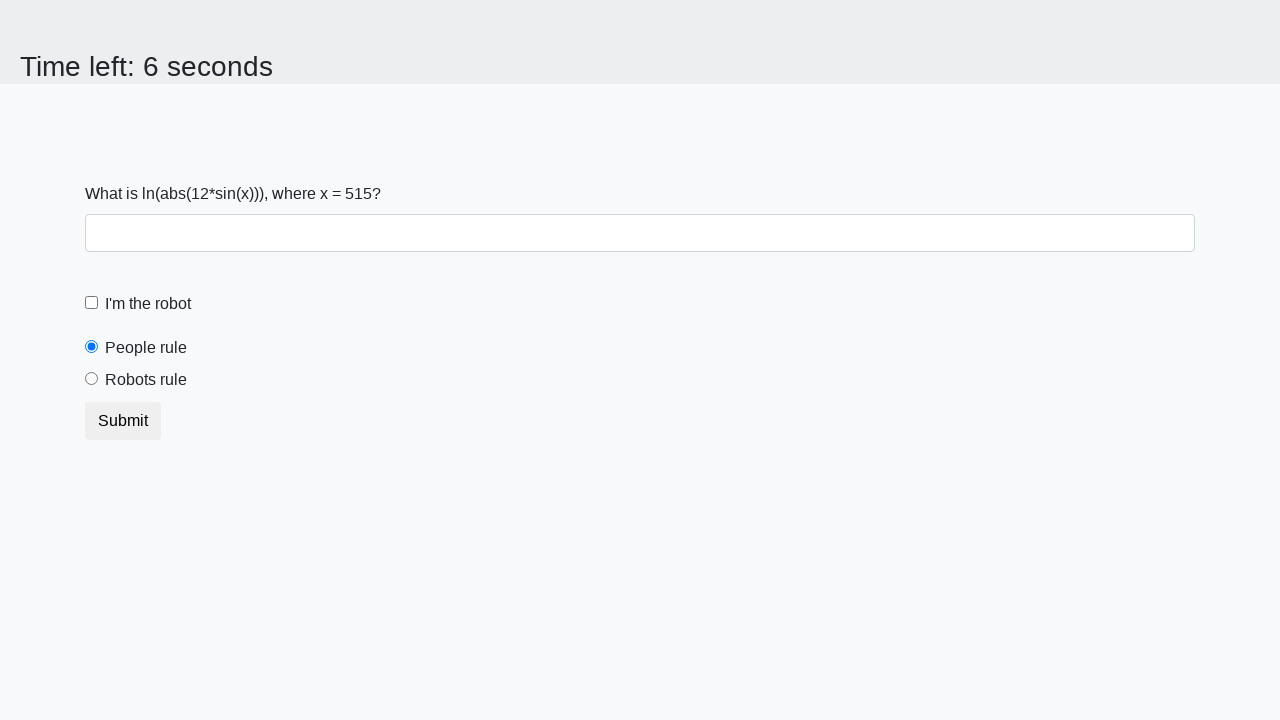

Calculated y value using math formula: 0.9680289967020584
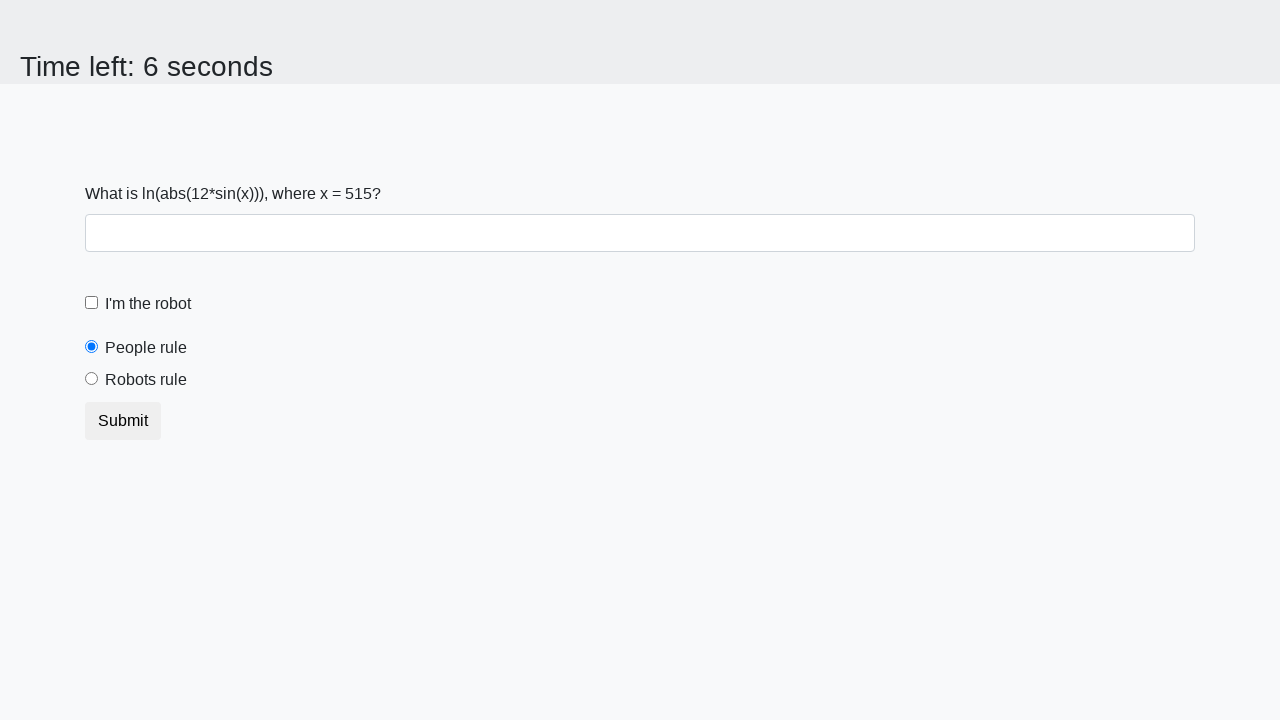

Filled answer field with calculated value: 0.9680289967020584 on #answer
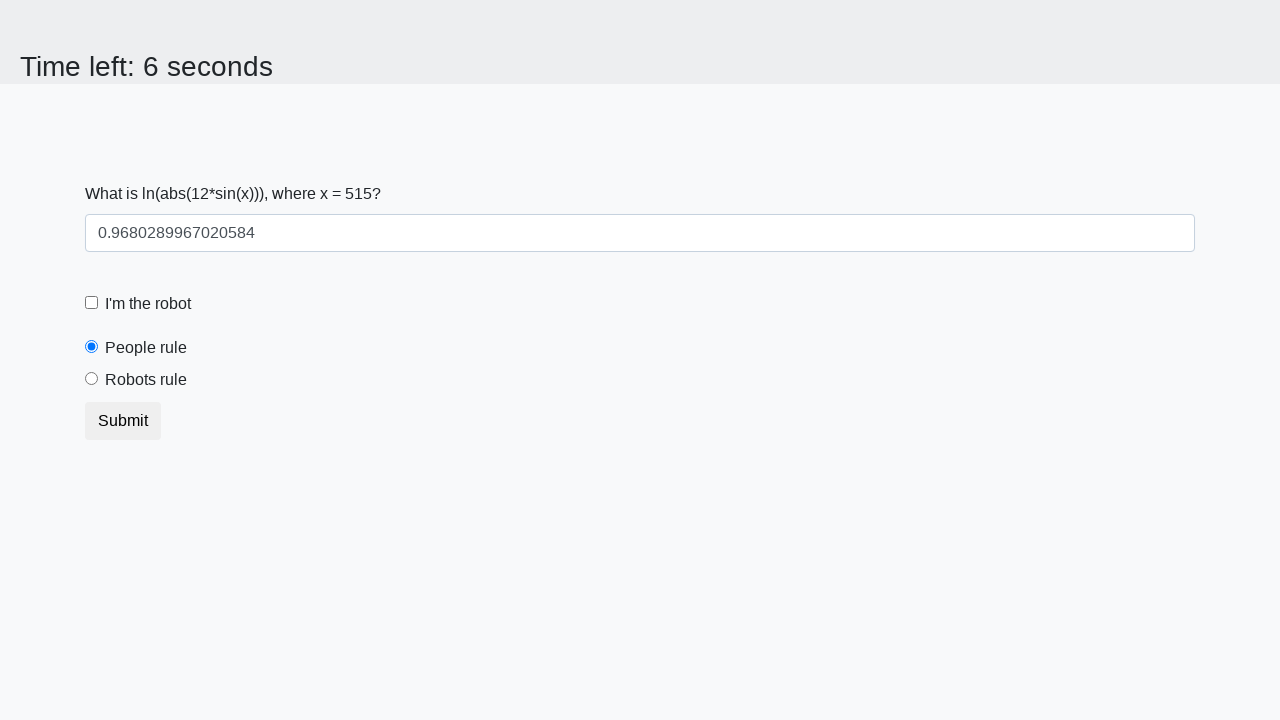

Clicked the robot checkbox at (92, 303) on #robotCheckbox
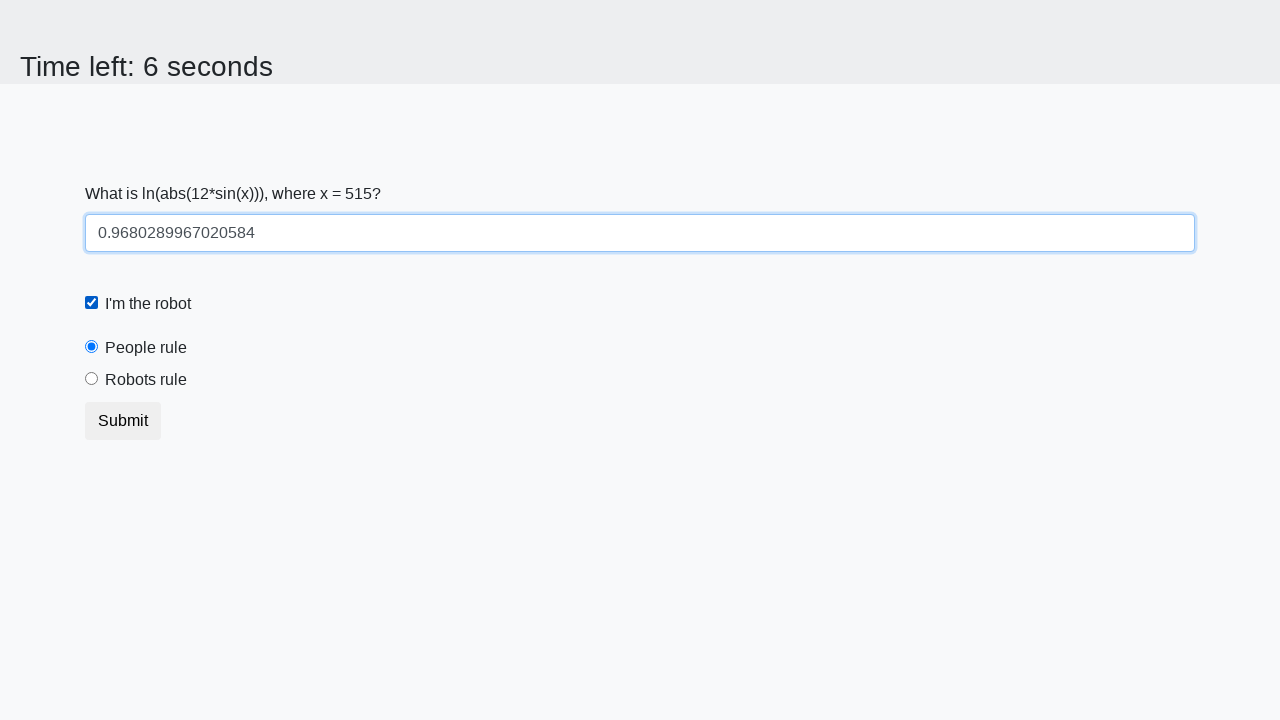

Selected the 'robots rule' radio button at (146, 380) on [for='robotsRule']
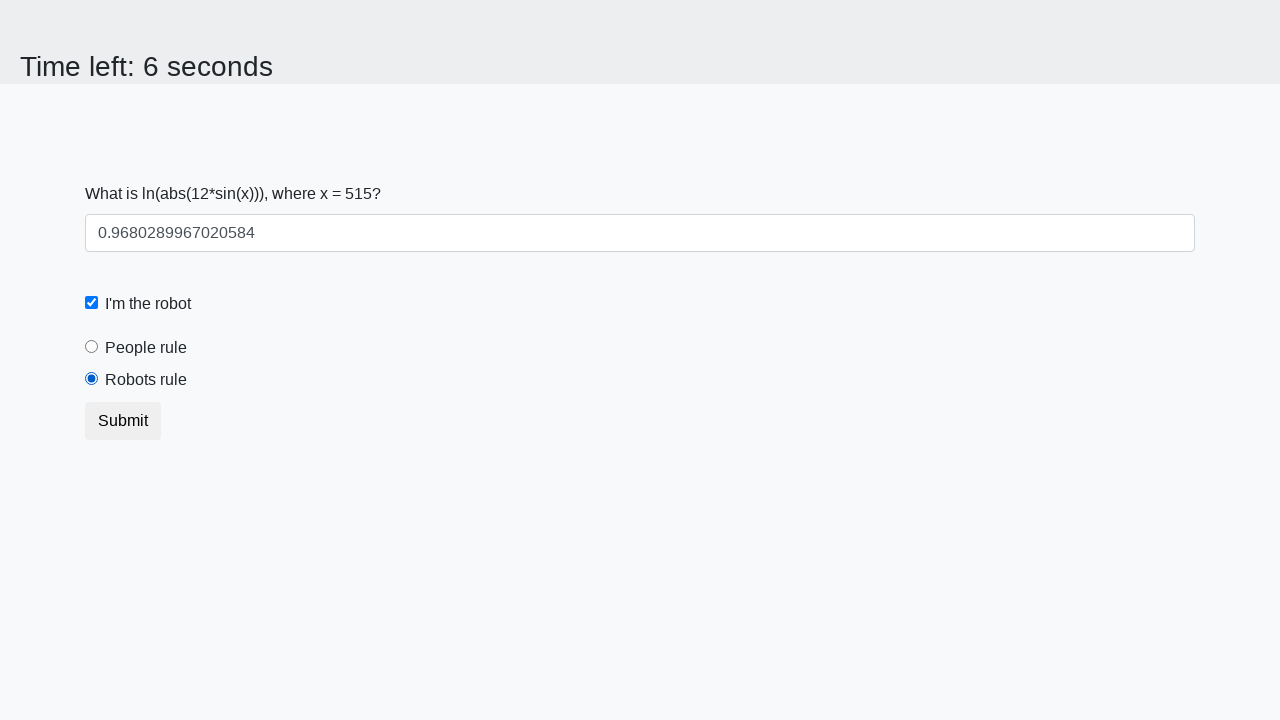

Clicked submit button to submit the form at (123, 421) on button[type='submit']
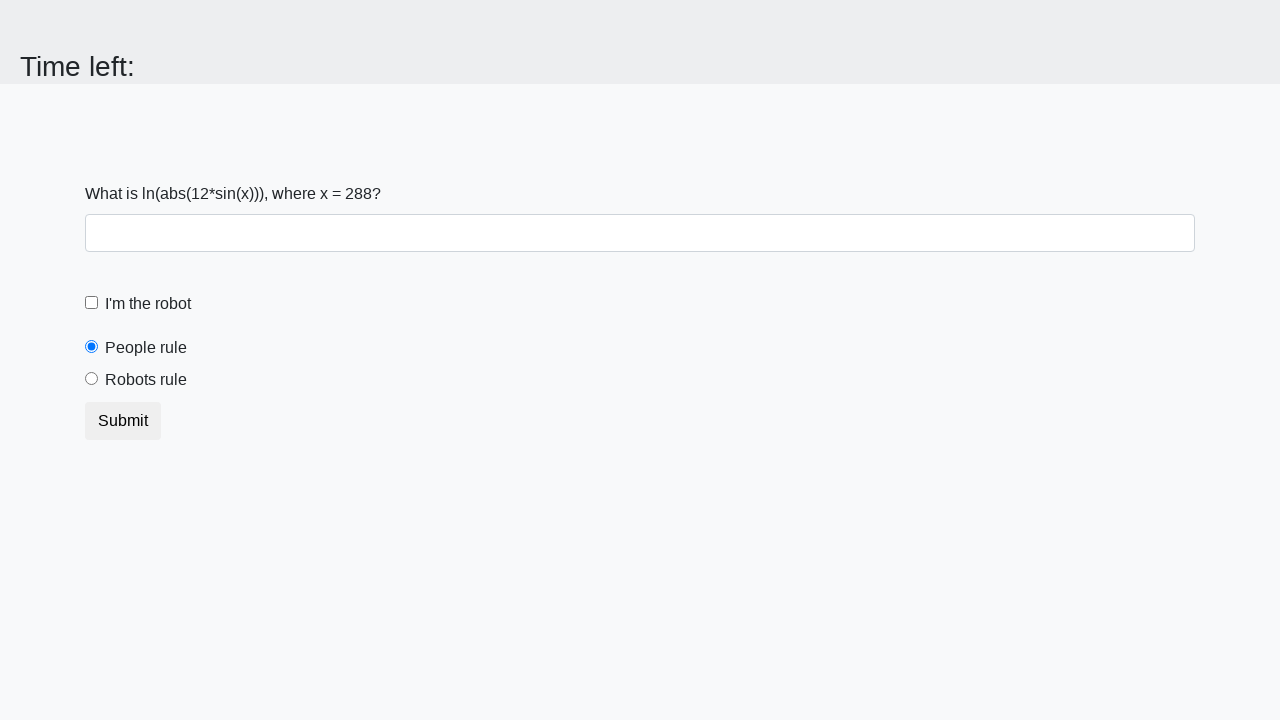

Waited 2 seconds for result
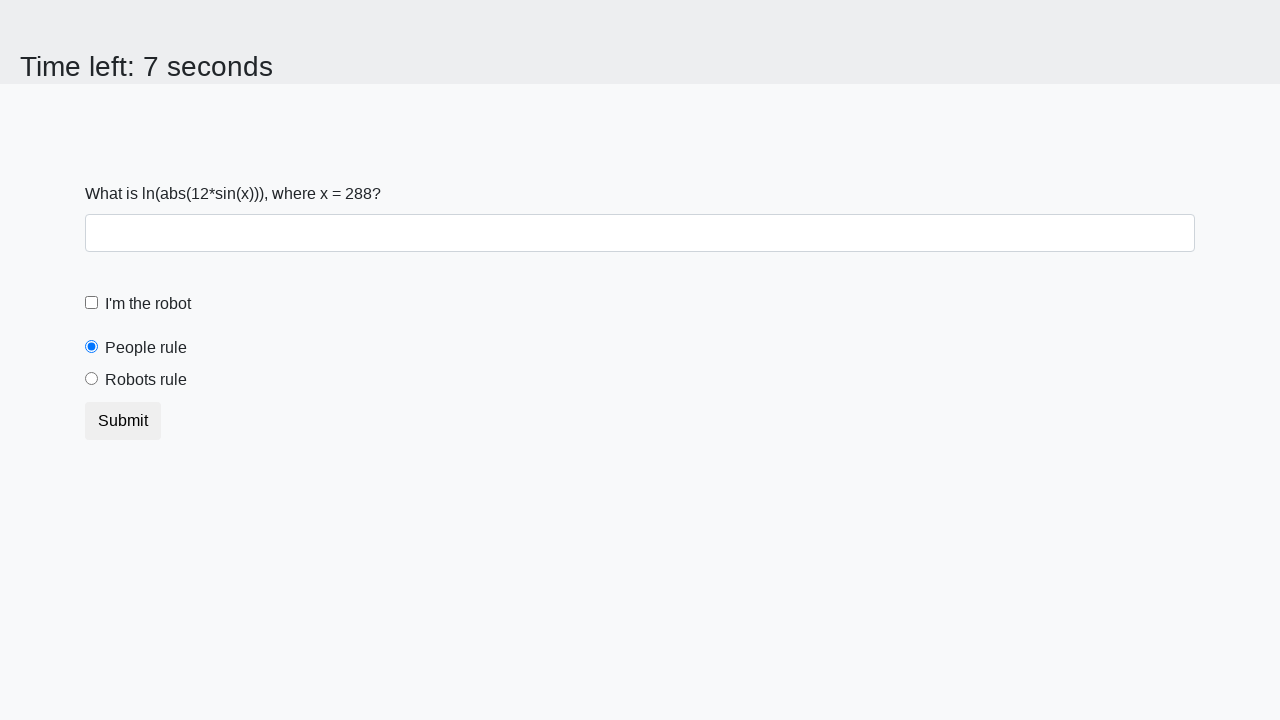

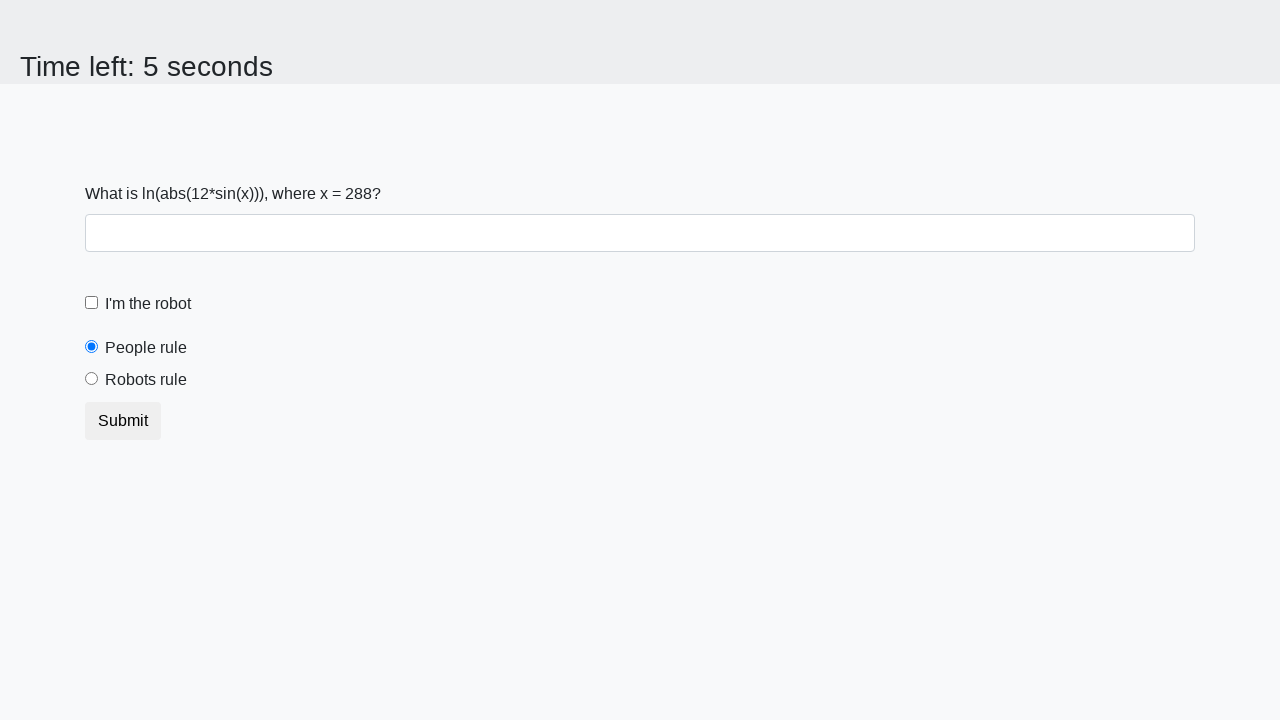